Tests JavaScript alert handling by triggering an alert, accepting it, and verifying the result message

Starting URL: https://the-internet.herokuapp.com/javascript_alerts

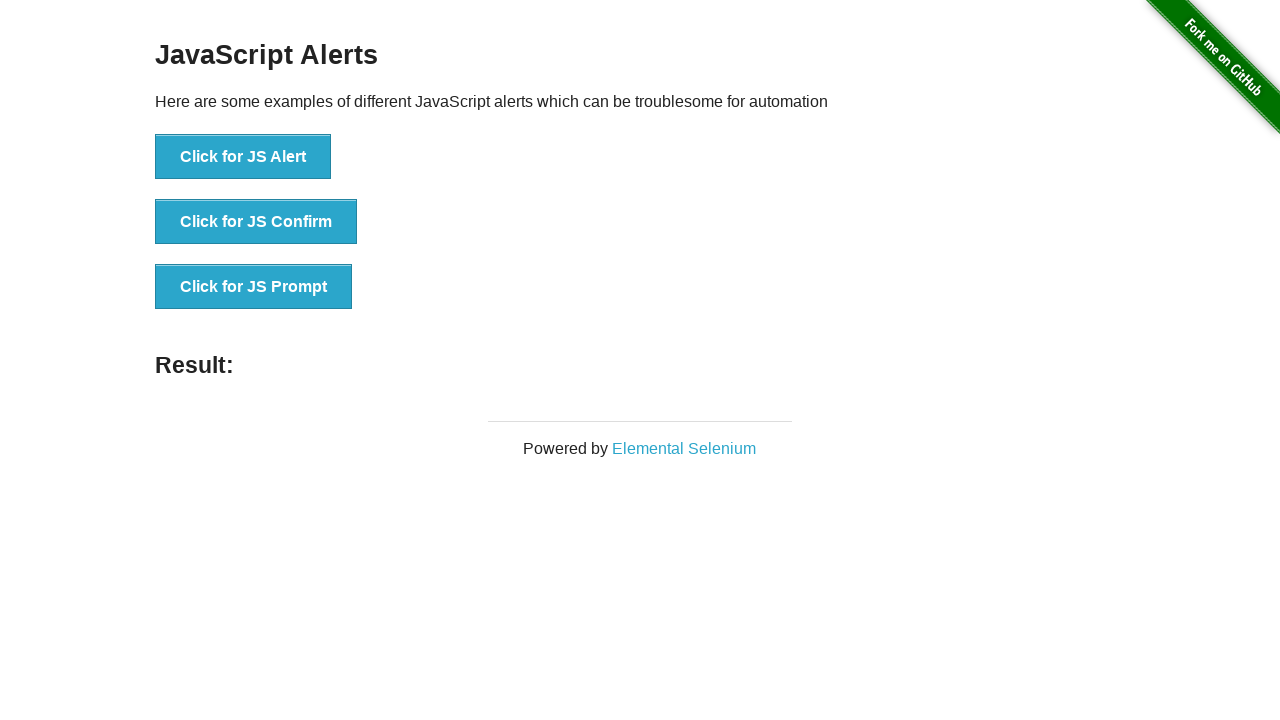

Set up dialog handler to accept JavaScript alerts
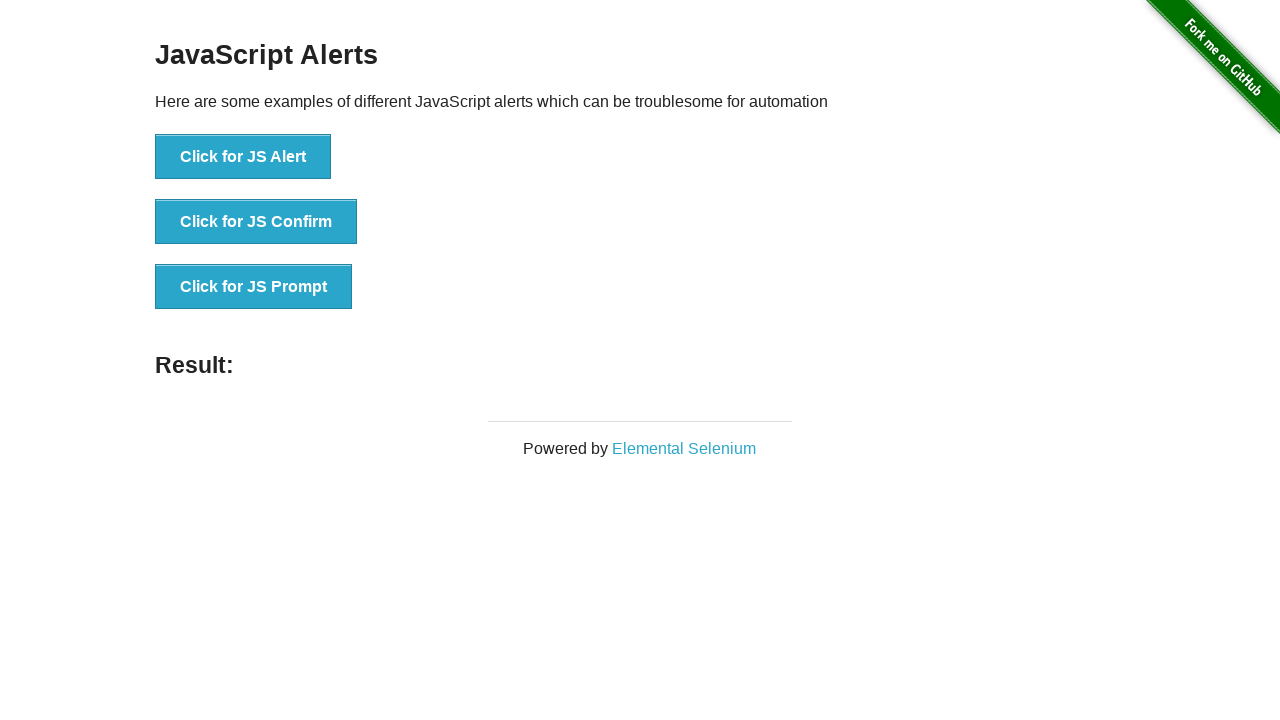

Clicked the JavaScript alert button at (243, 157) on #content div ul li:first-child button
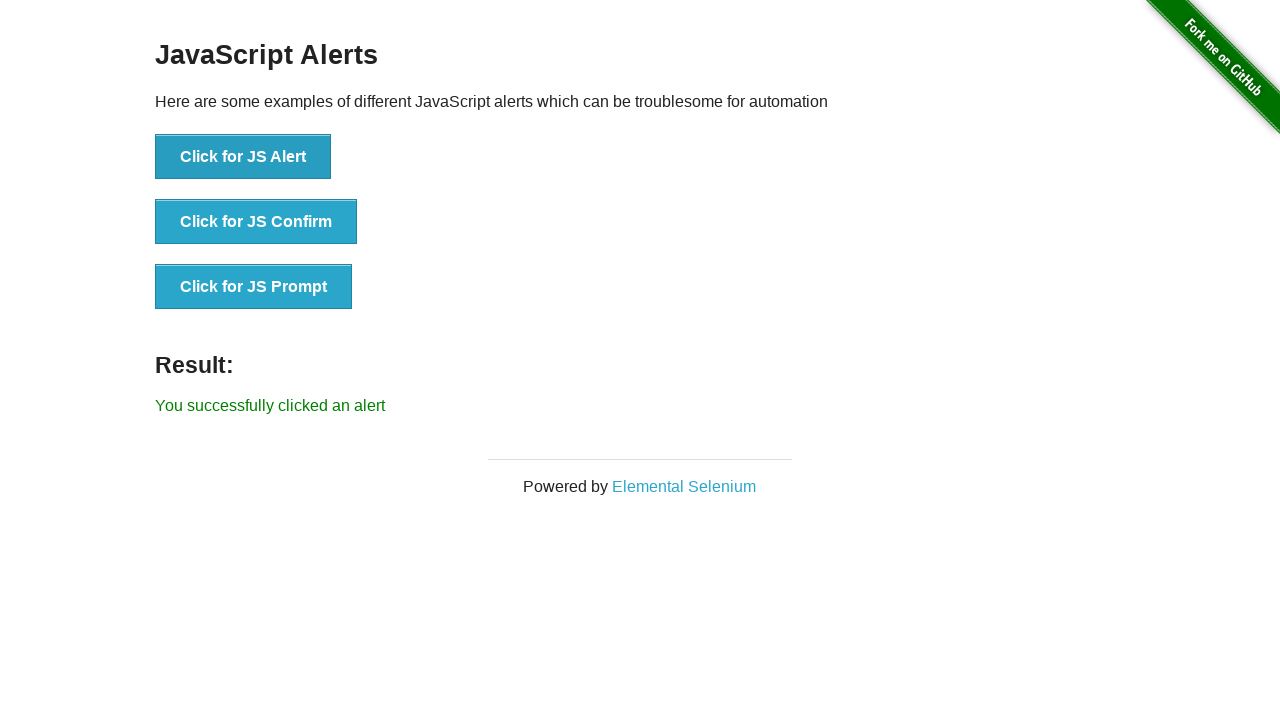

Result message element loaded after alert was handled
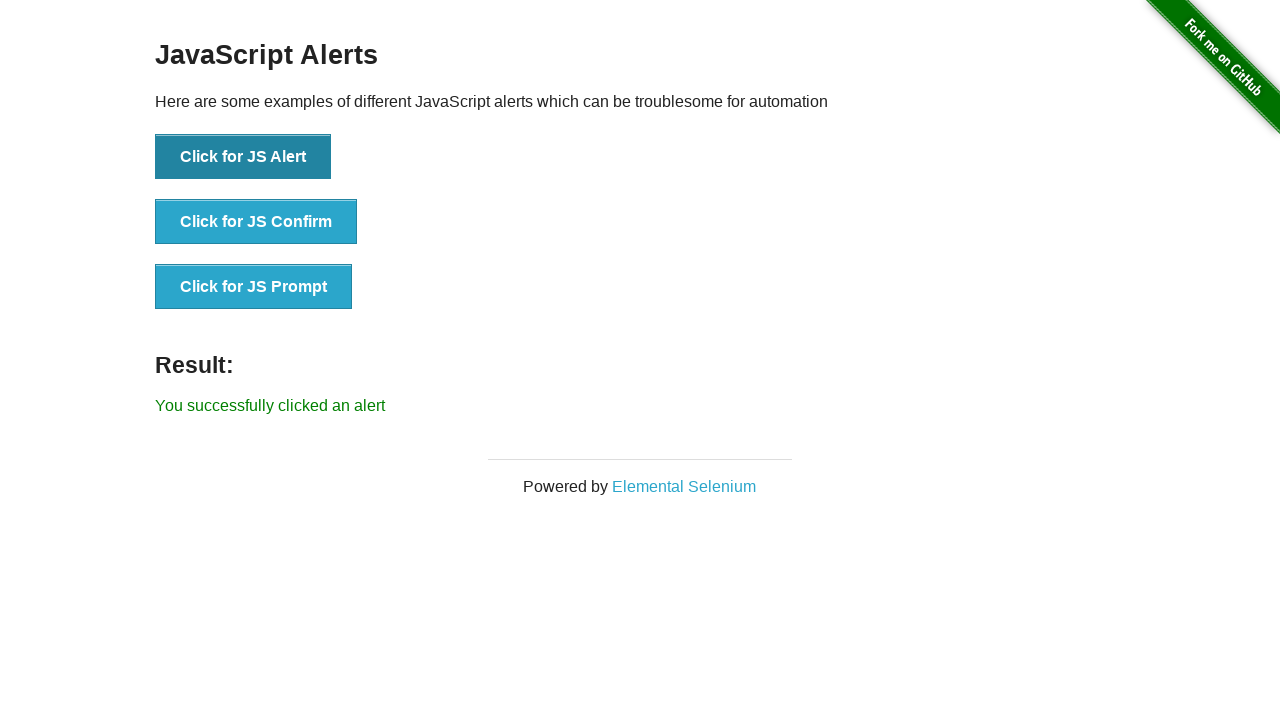

Retrieved result message text
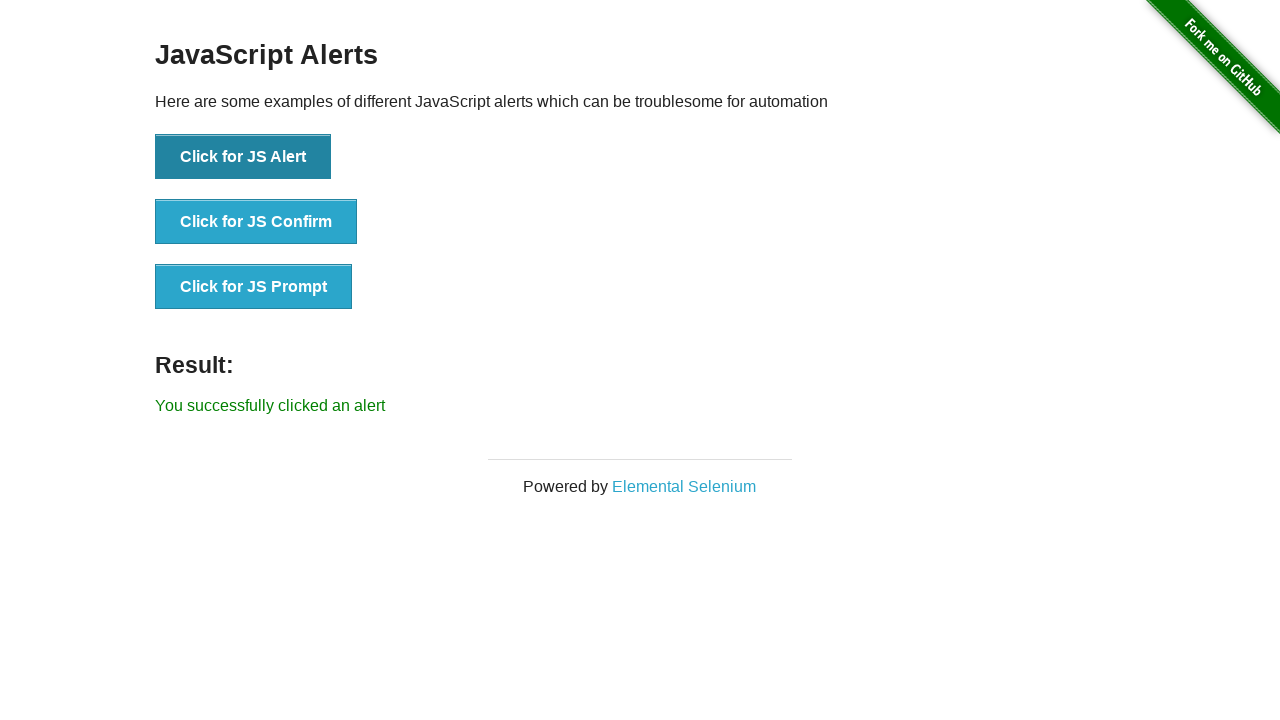

Verified result message is 'You successfully clicked an alert'
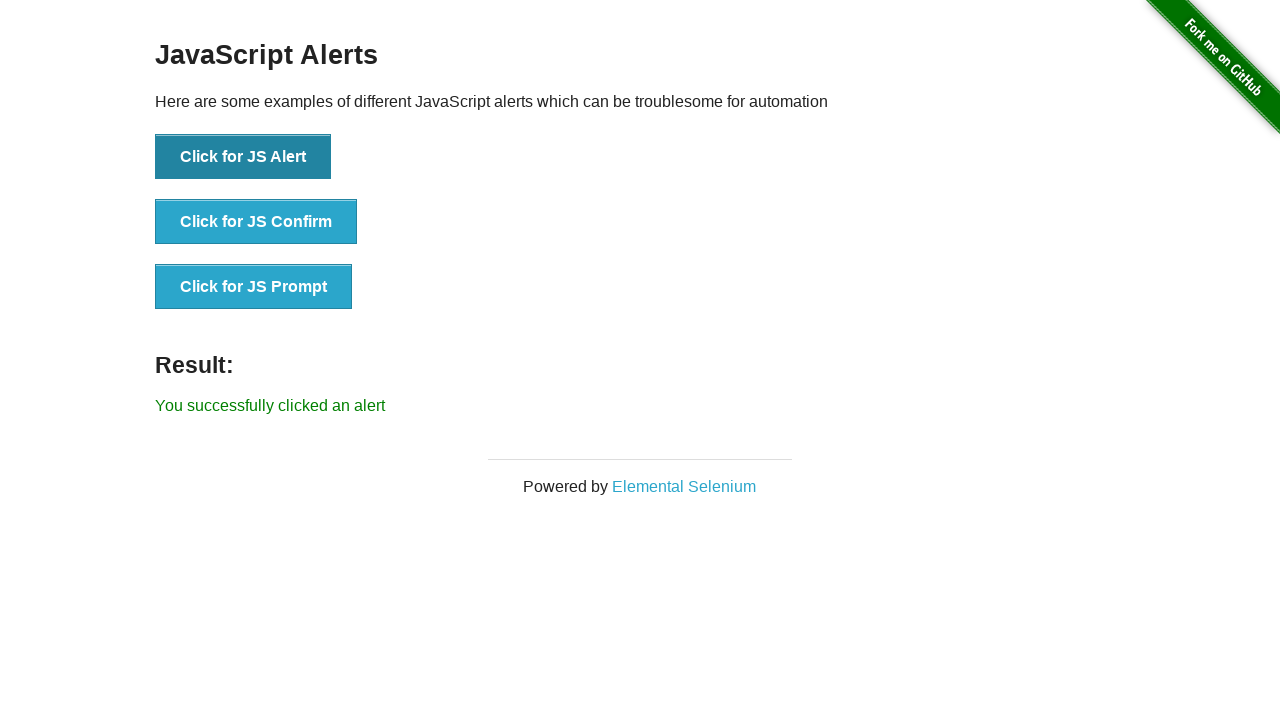

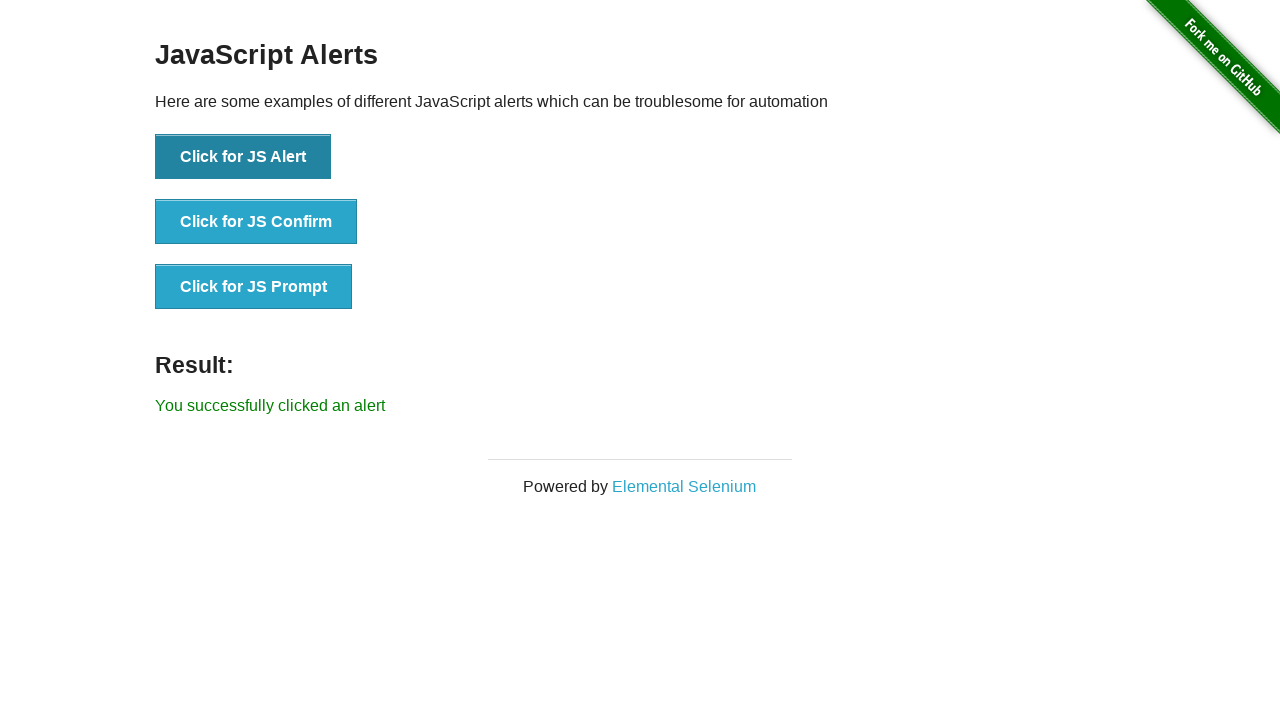